Tests adding multiple todo items to the list and verifies they appear correctly

Starting URL: https://demo.playwright.dev/todomvc

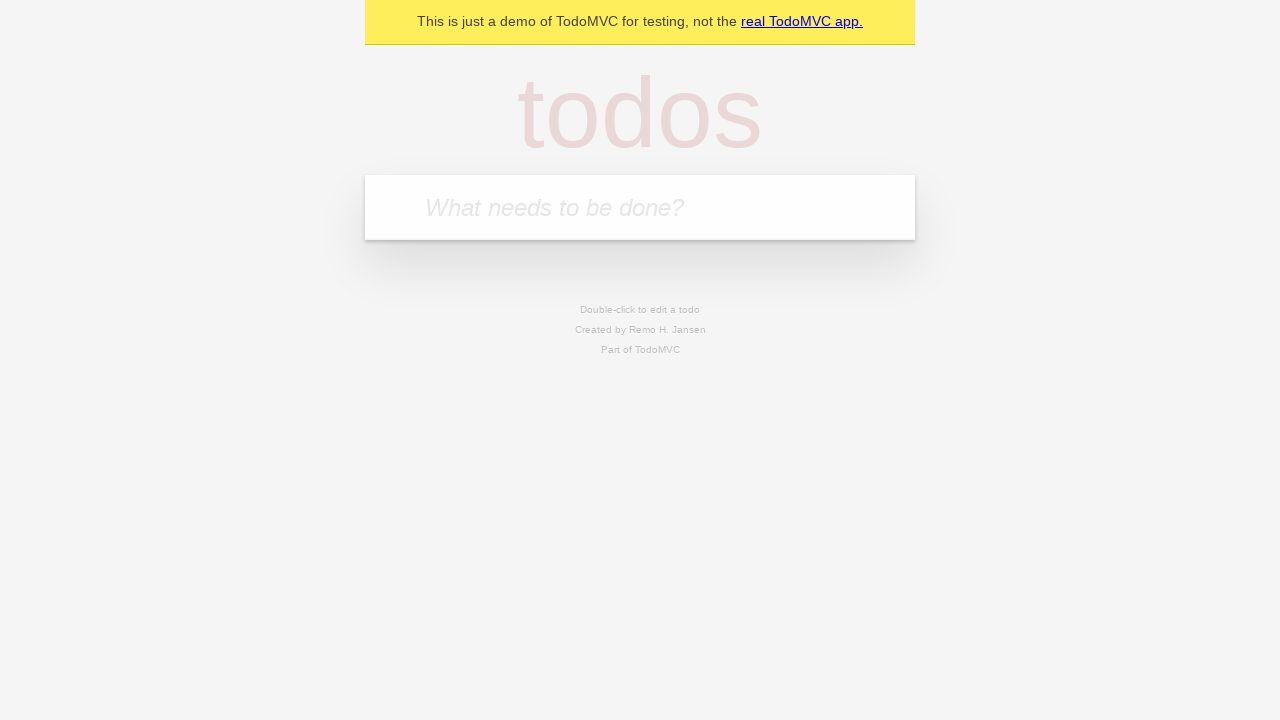

Filled todo input with 'buy some cheese' on internal:attr=[placeholder="What needs to be done?"i]
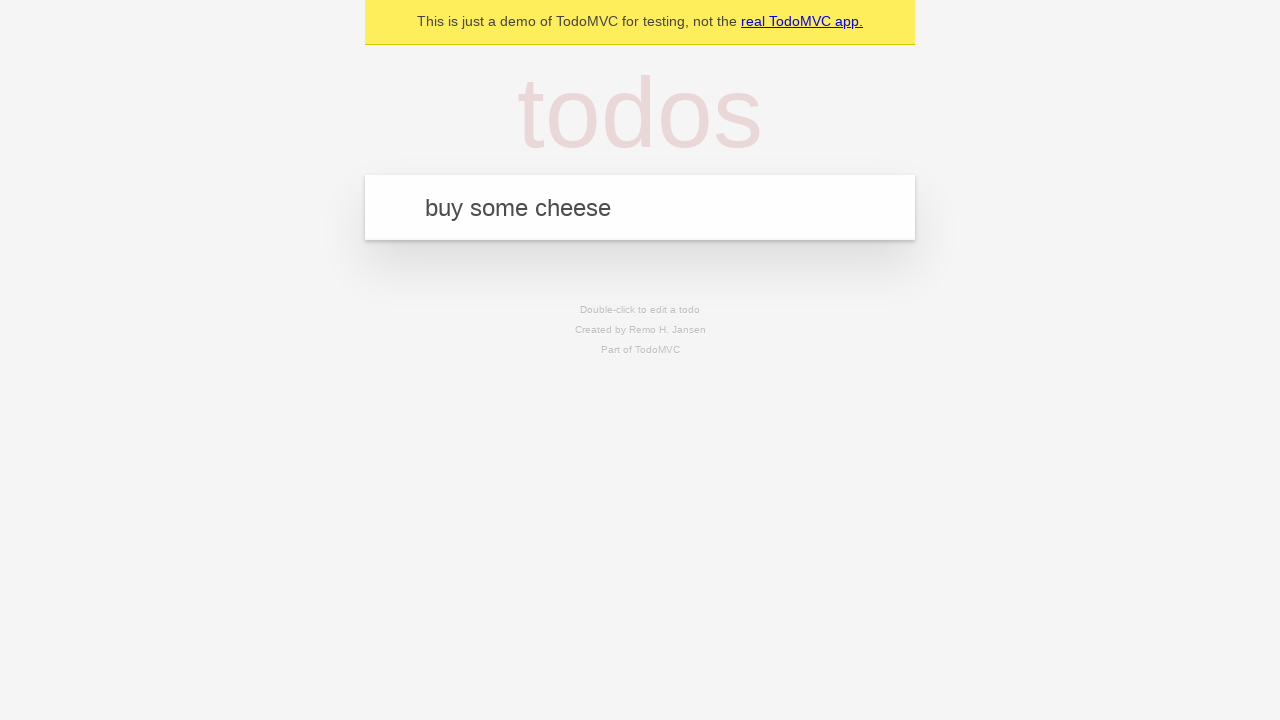

Pressed Enter to add first todo item on internal:attr=[placeholder="What needs to be done?"i]
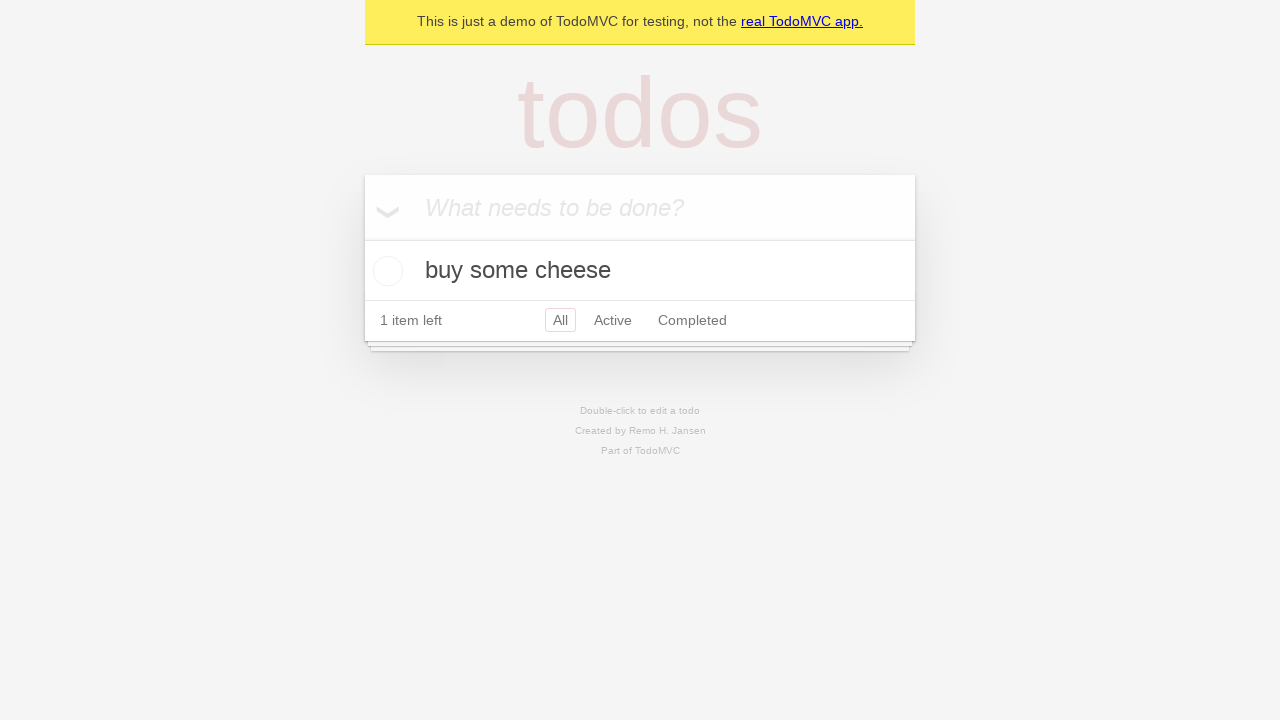

Verified first todo item appeared in the list
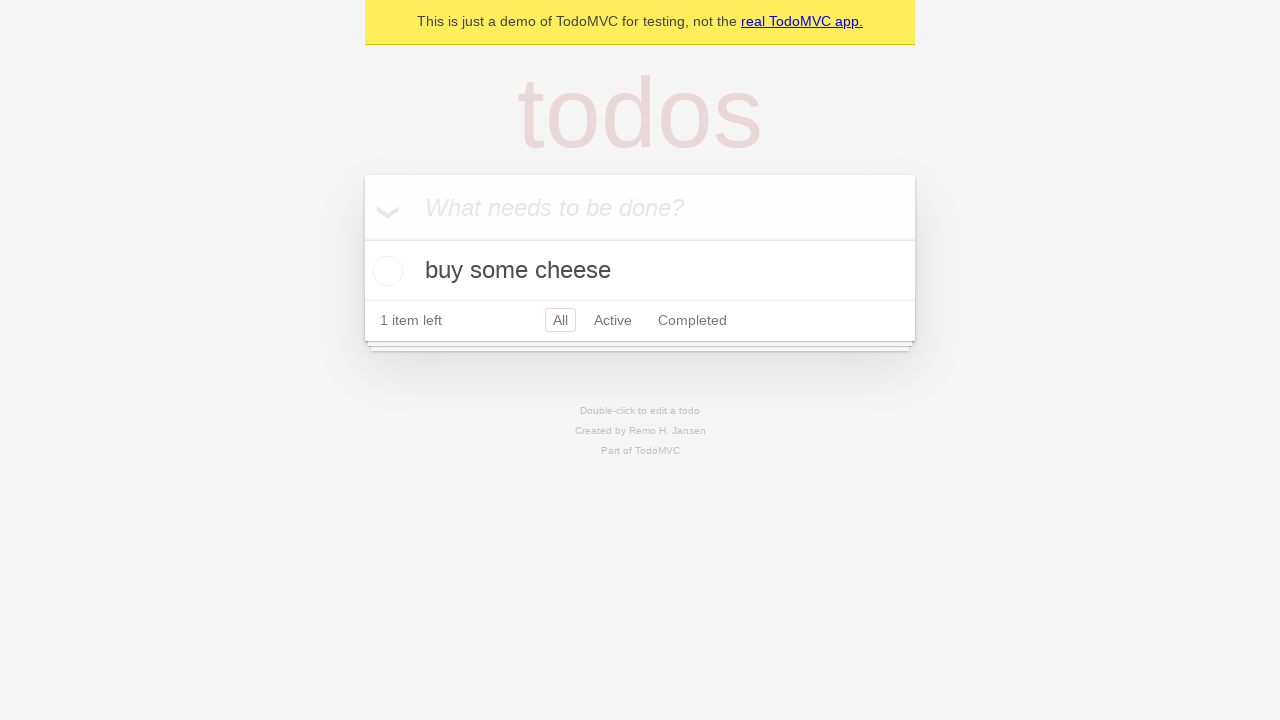

Filled todo input with 'feed the cat' on internal:attr=[placeholder="What needs to be done?"i]
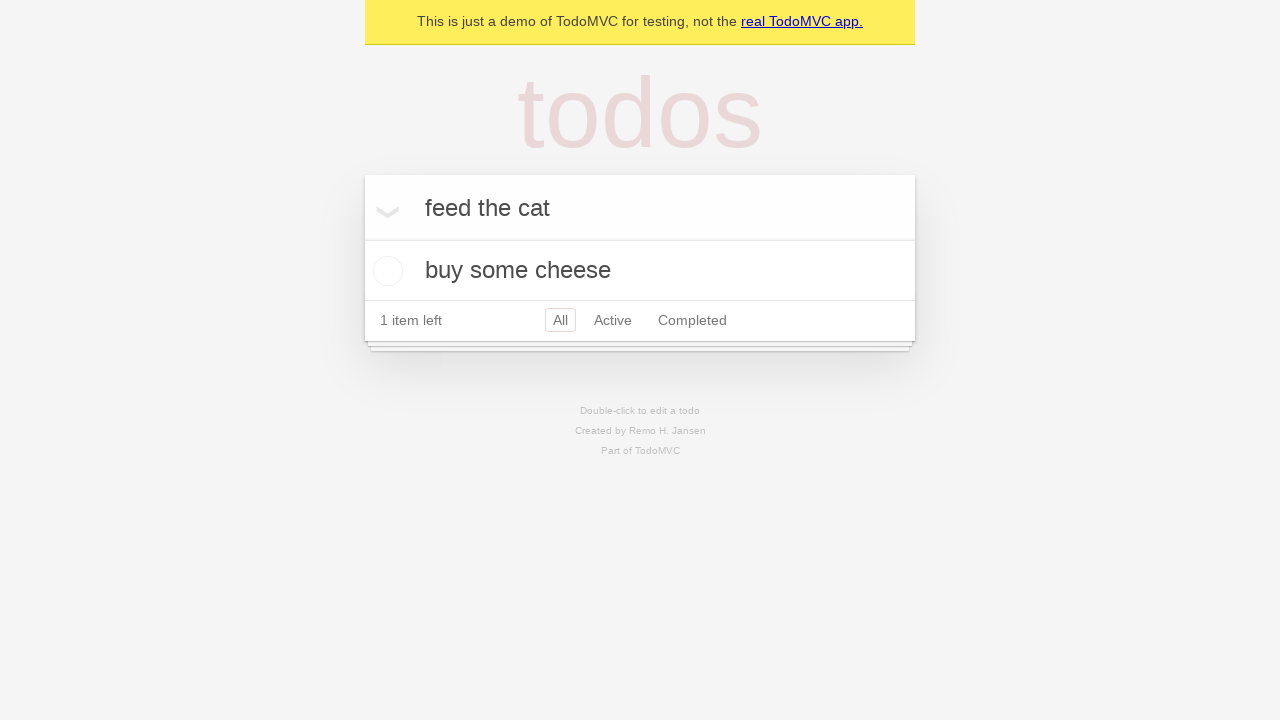

Pressed Enter to add second todo item on internal:attr=[placeholder="What needs to be done?"i]
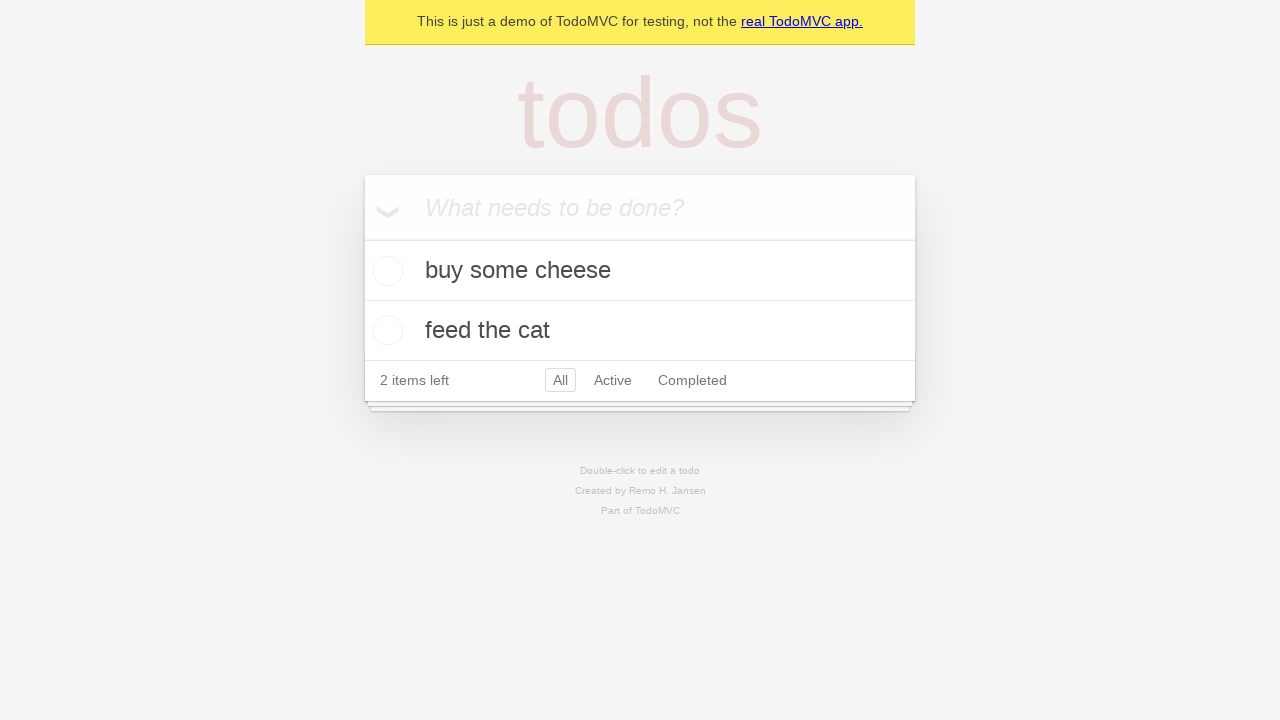

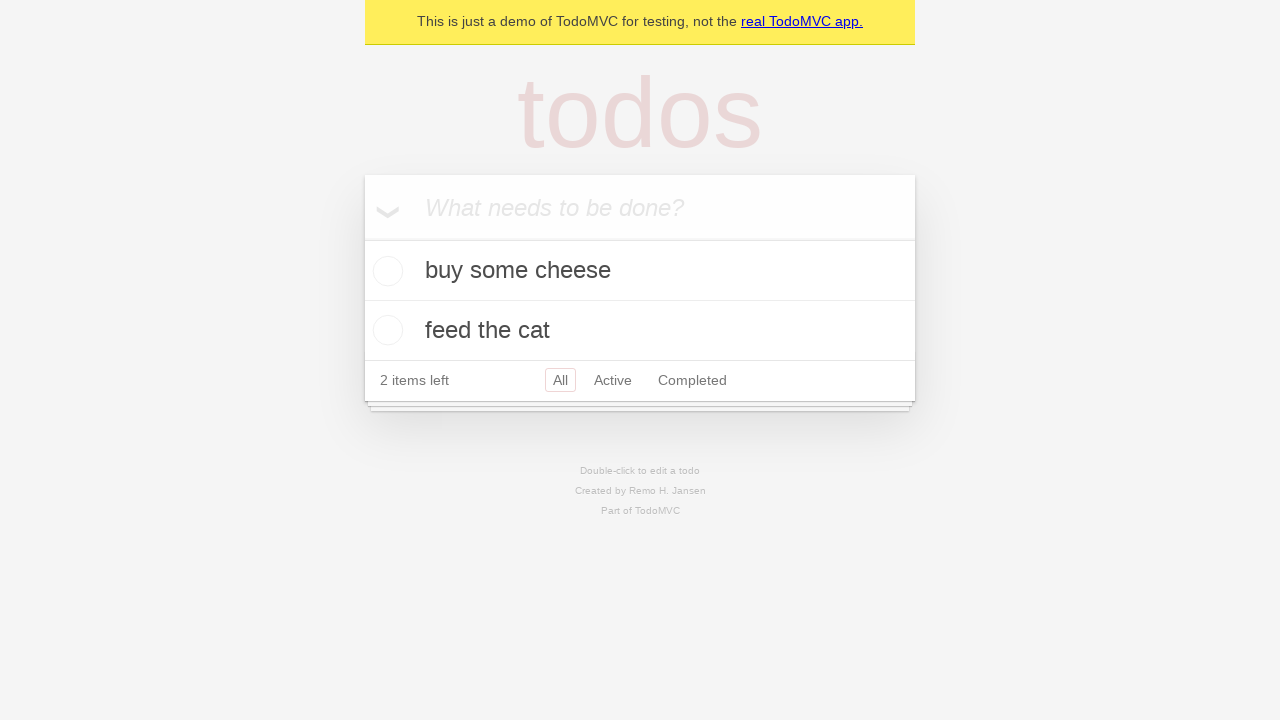